Tests that the todo counter updates correctly as items are added

Starting URL: https://demo.playwright.dev/todomvc

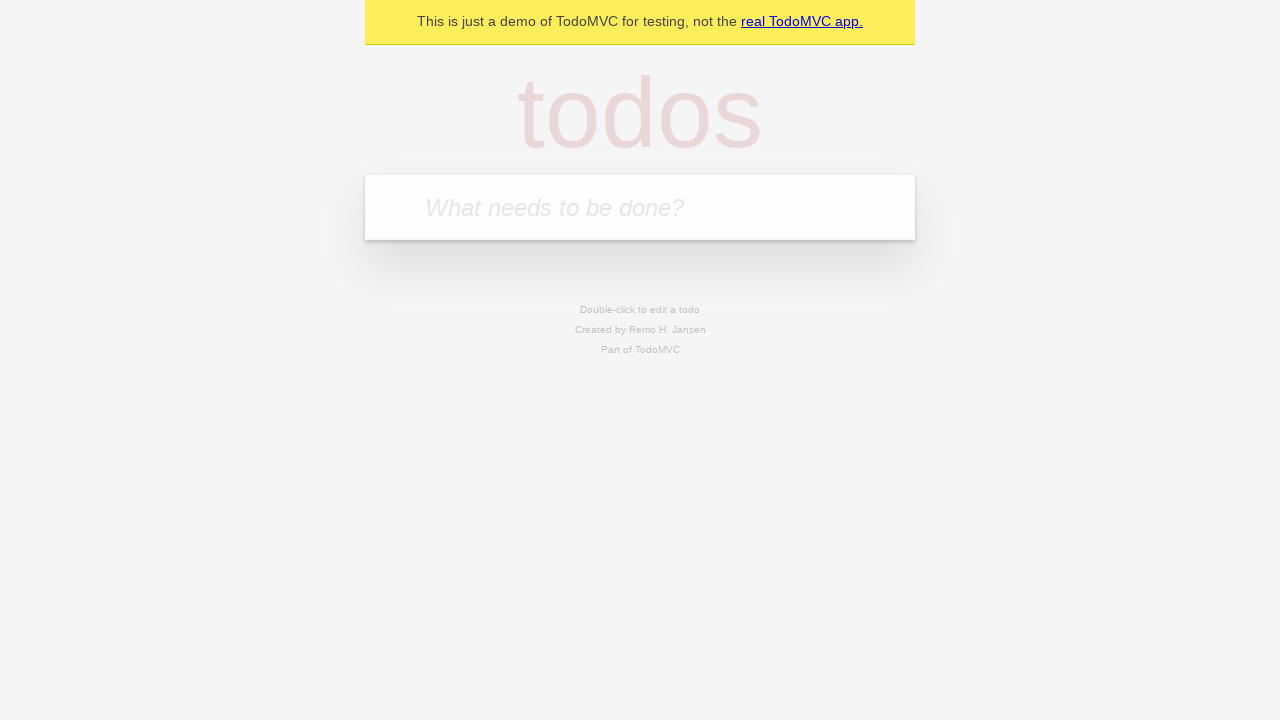

Located the todo input field
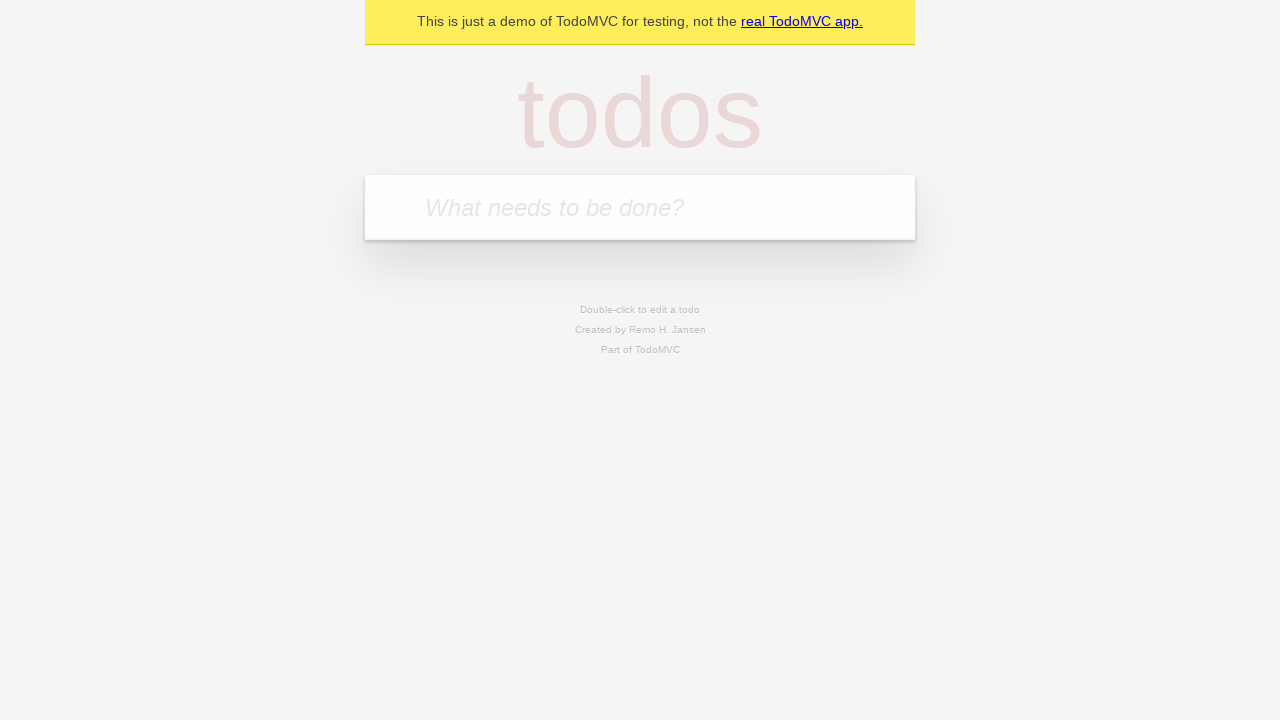

Filled first todo with 'buy some cheese' on internal:attr=[placeholder="What needs to be done?"i]
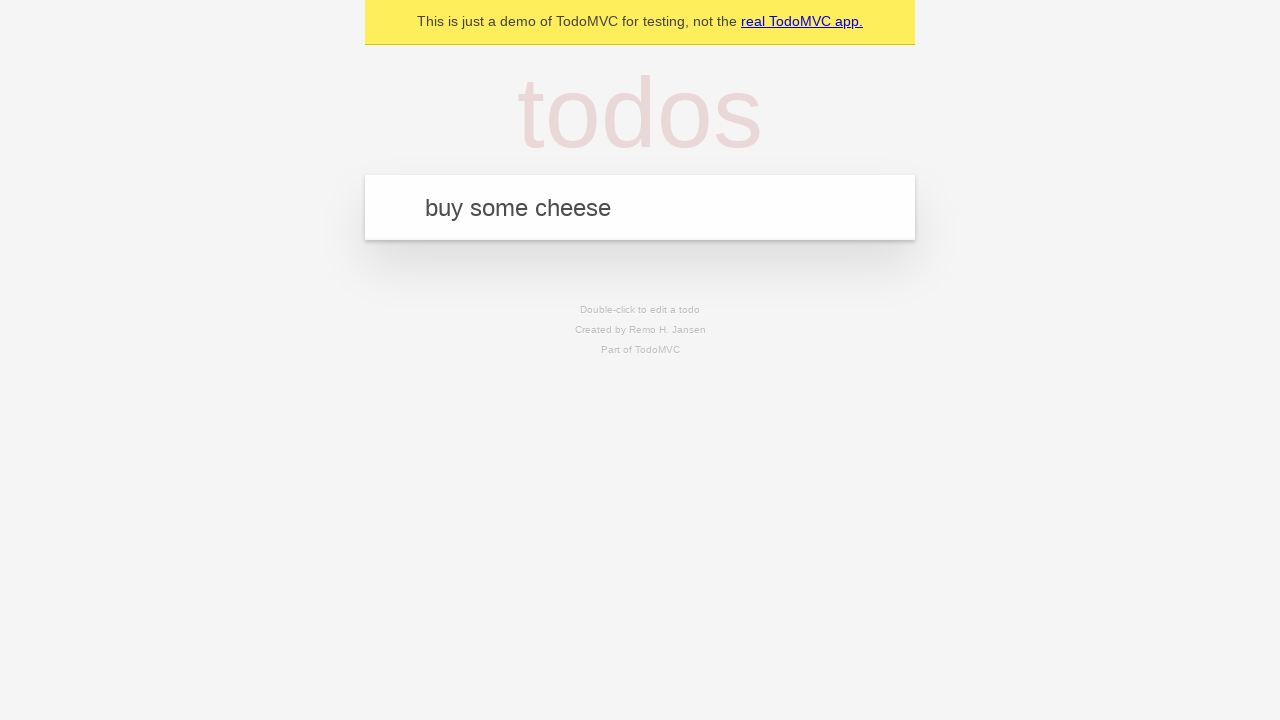

Pressed Enter to add first todo on internal:attr=[placeholder="What needs to be done?"i]
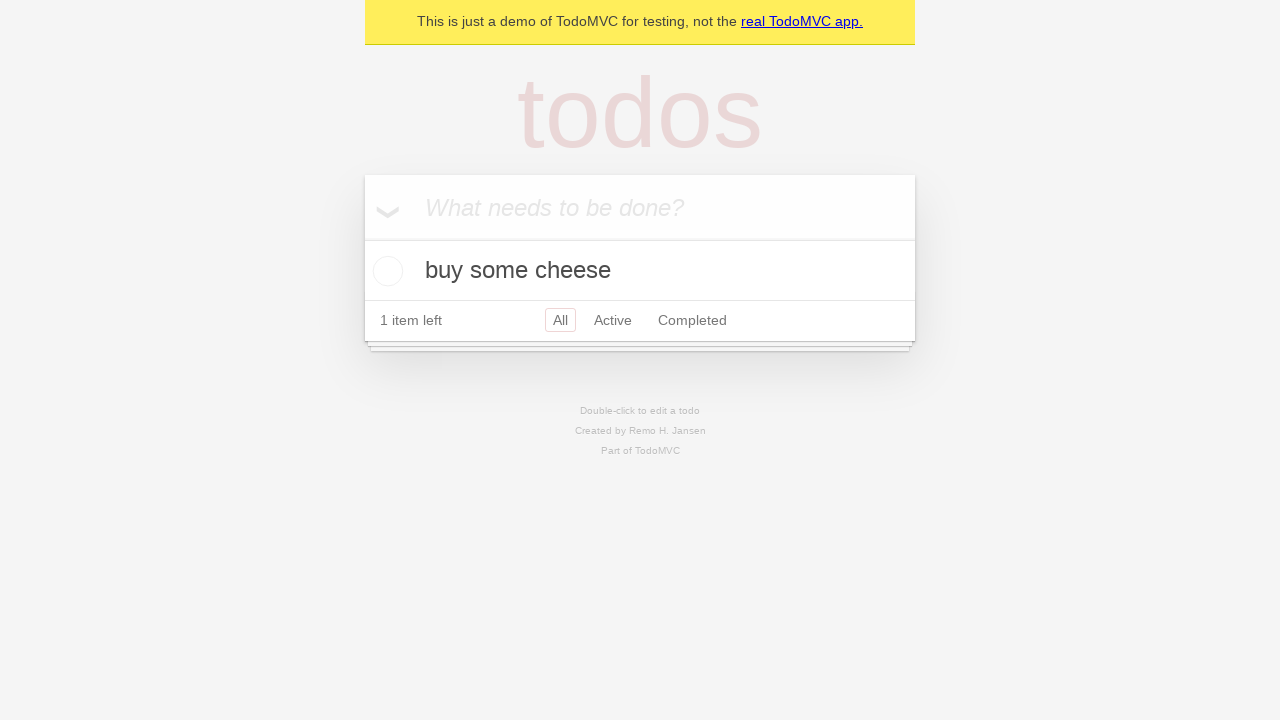

Todo counter appeared after first item added
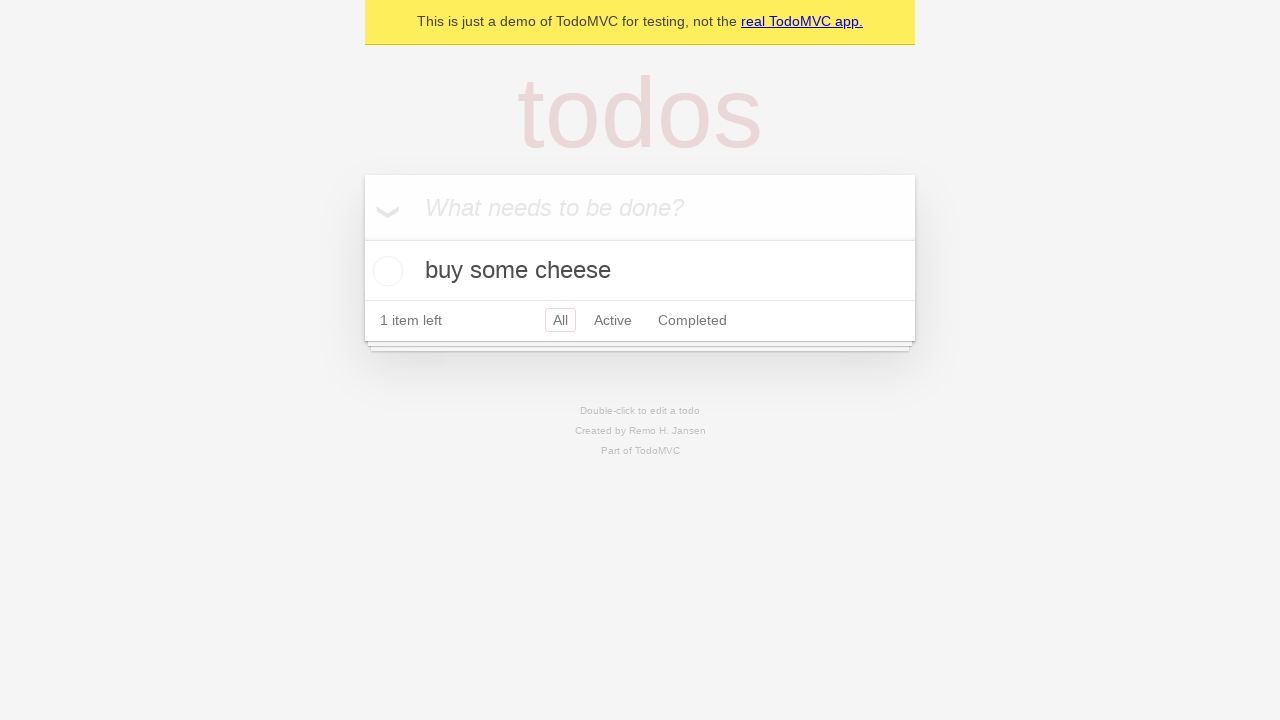

Filled second todo with 'feed the cat' on internal:attr=[placeholder="What needs to be done?"i]
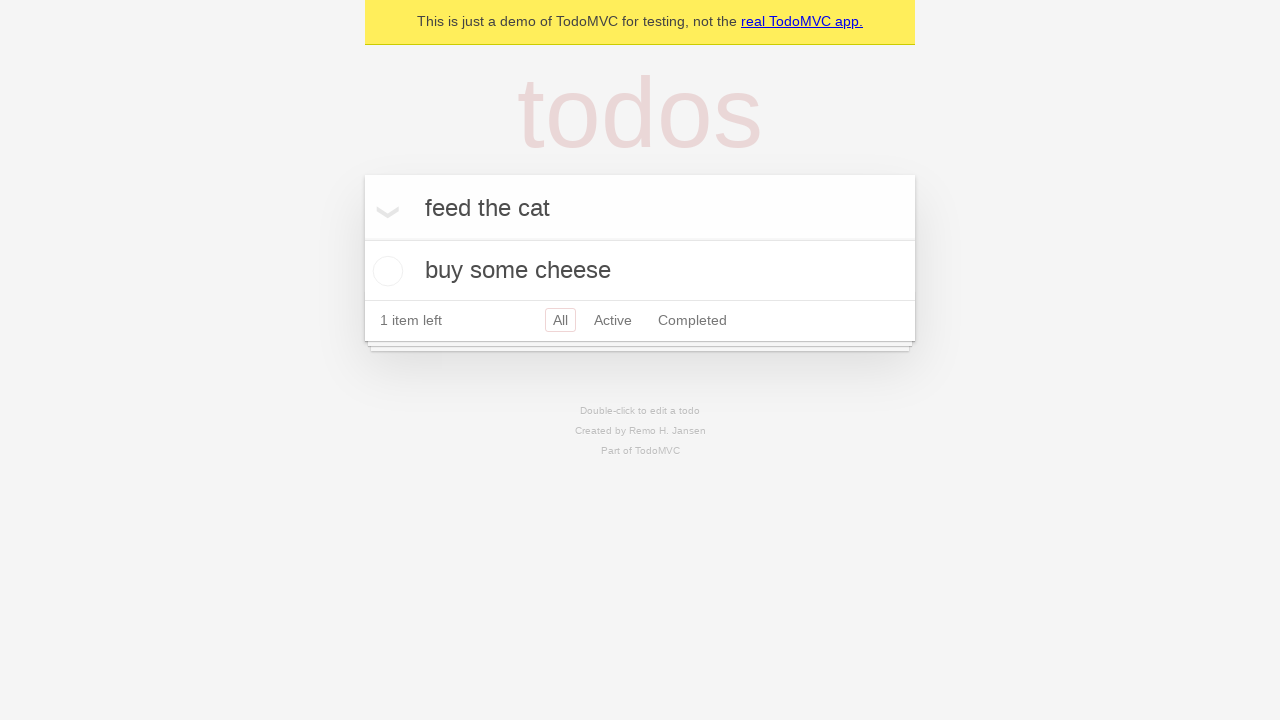

Pressed Enter to add second todo on internal:attr=[placeholder="What needs to be done?"i]
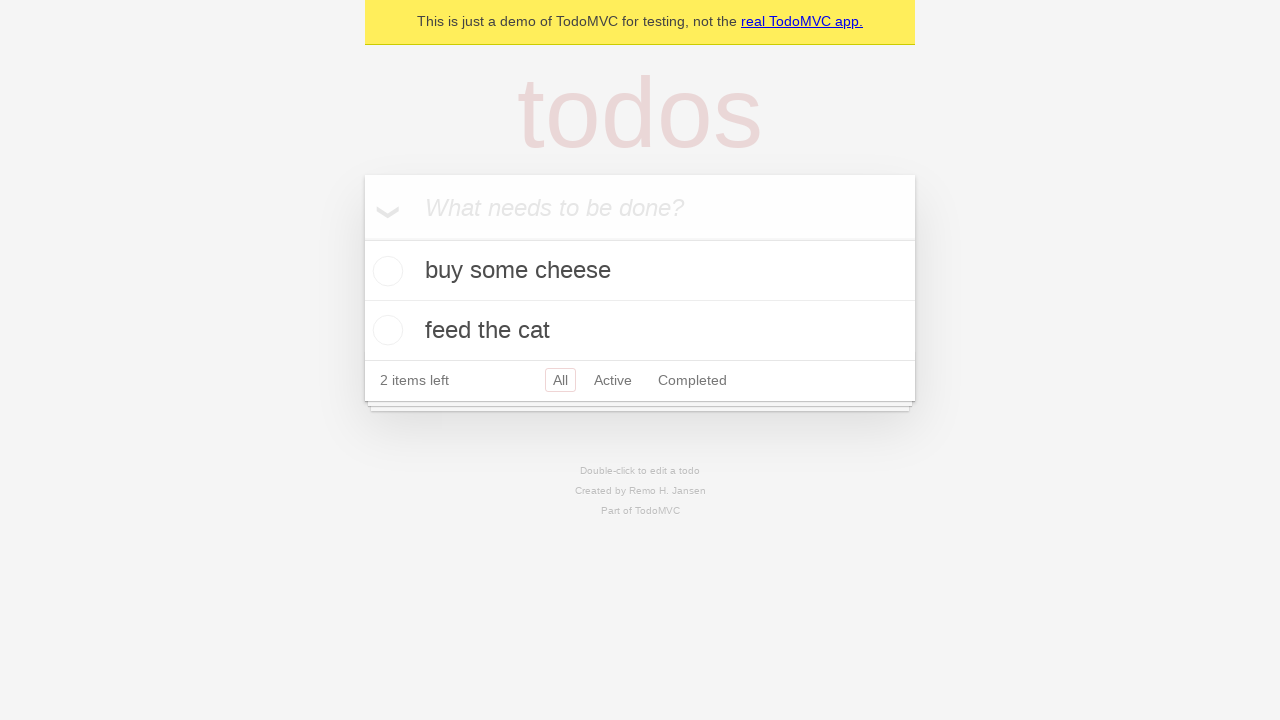

Todo counter updated to show 2 items
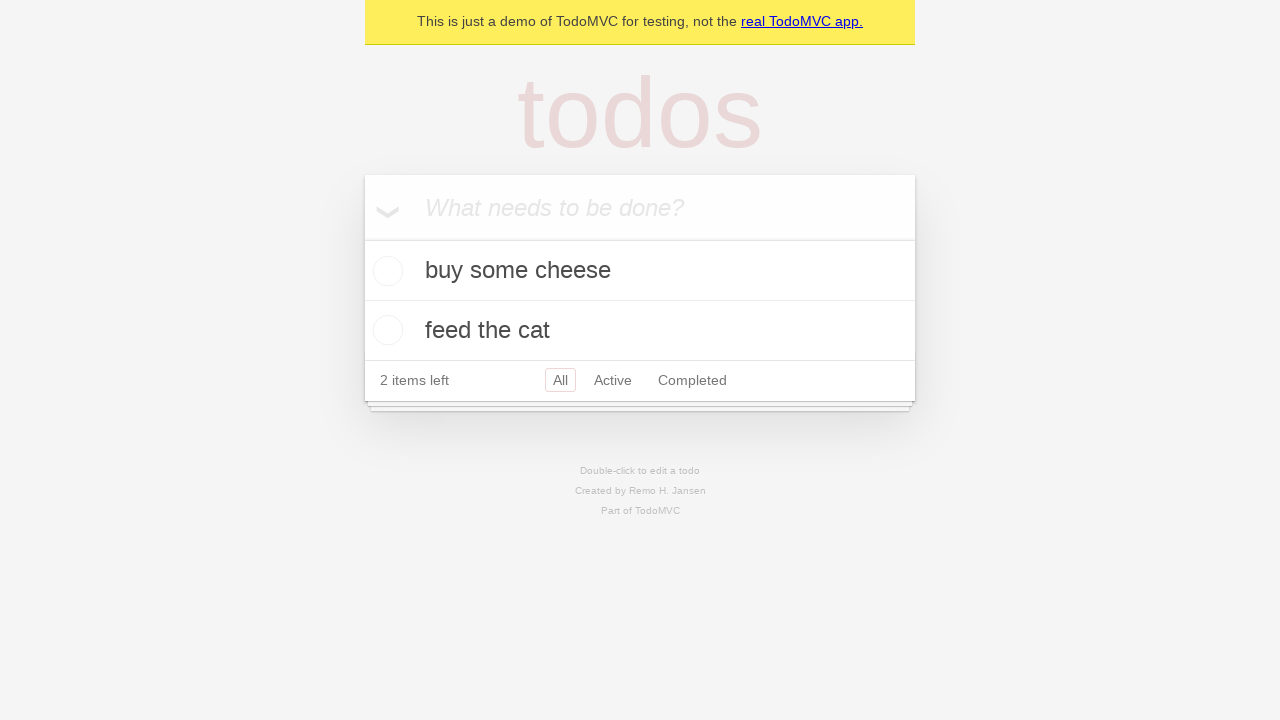

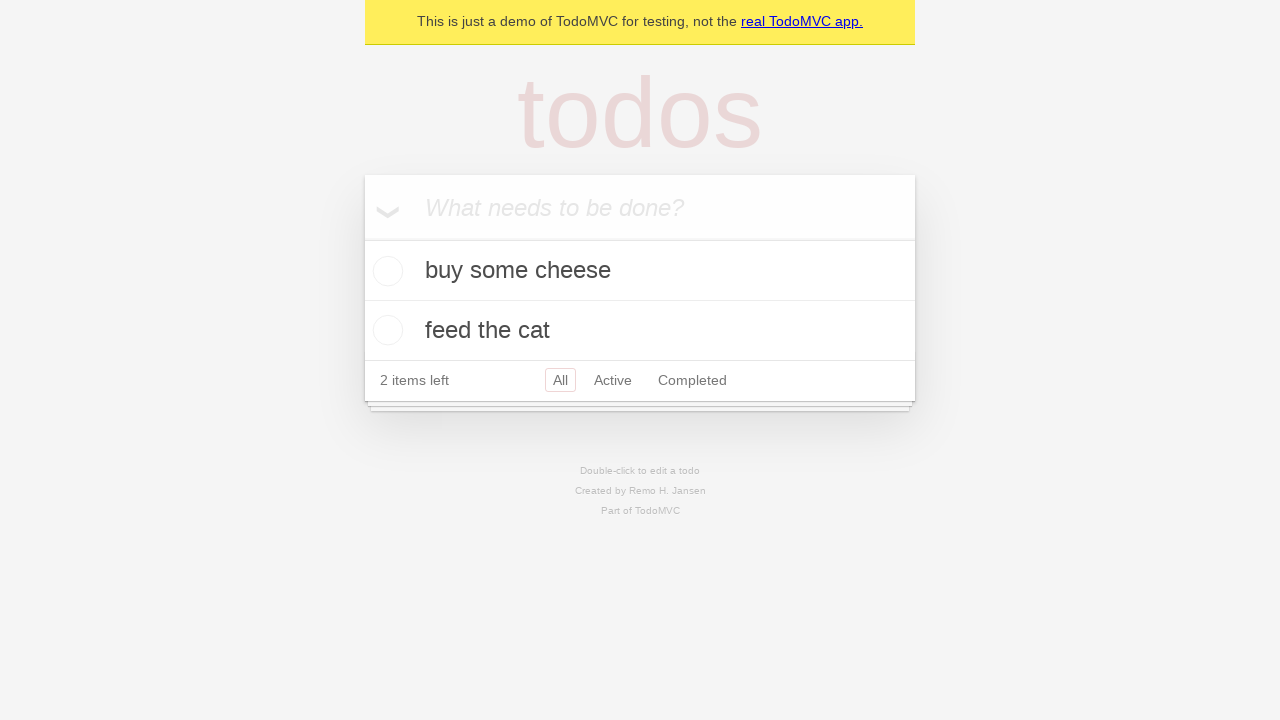